Tests marking all todo items as completed using the toggle-all checkbox

Starting URL: https://demo.playwright.dev/todomvc

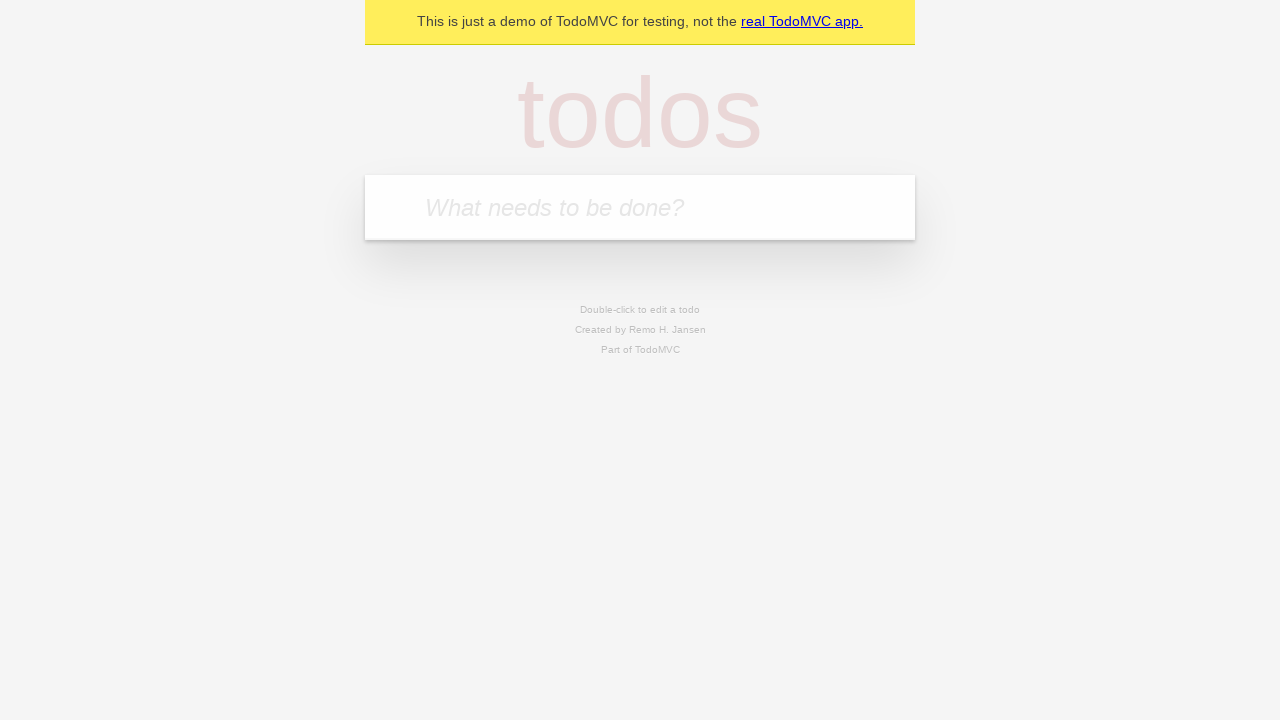

Filled todo input with 'buy some cheese' on internal:attr=[placeholder="What needs to be done?"i]
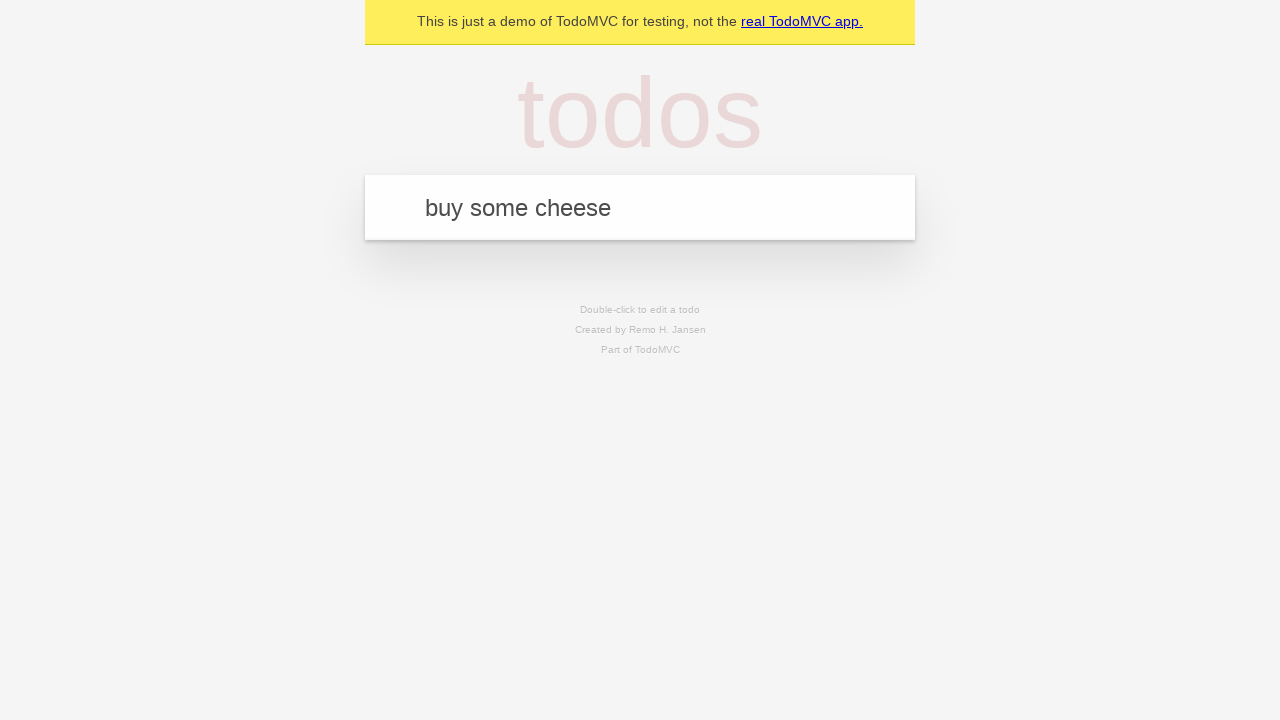

Pressed Enter to add 'buy some cheese' todo on internal:attr=[placeholder="What needs to be done?"i]
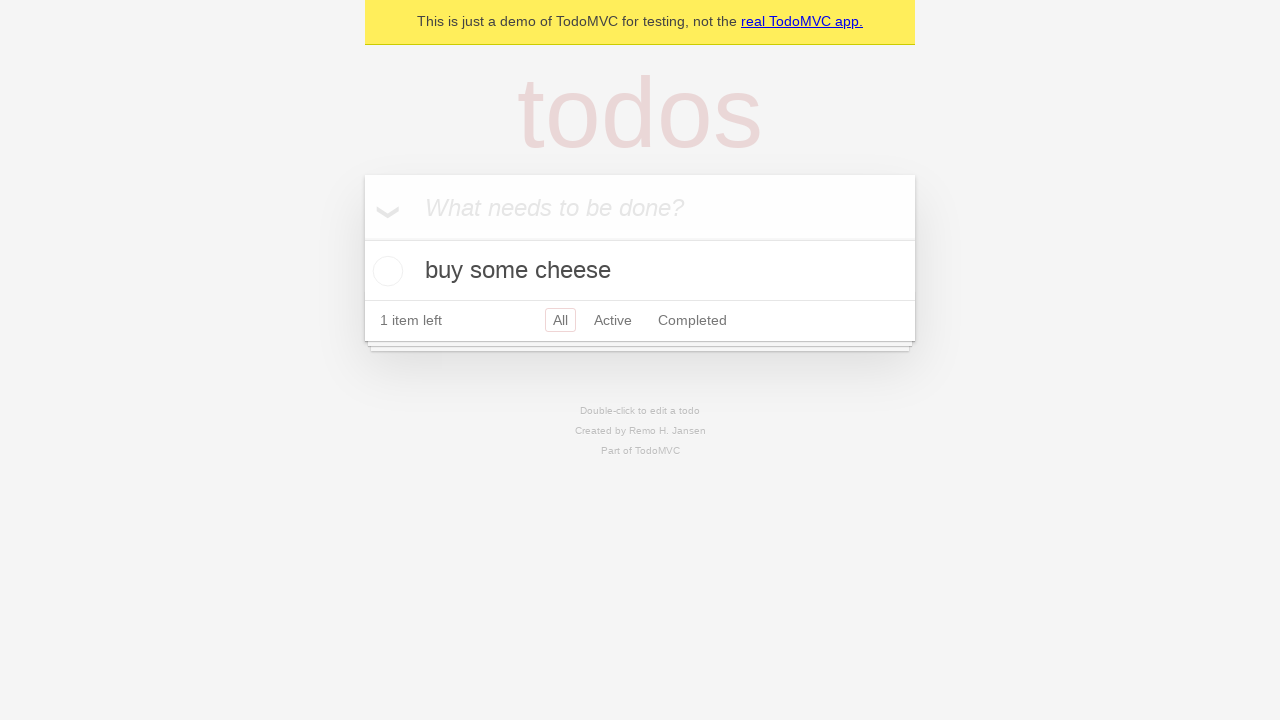

Filled todo input with 'feed the cat' on internal:attr=[placeholder="What needs to be done?"i]
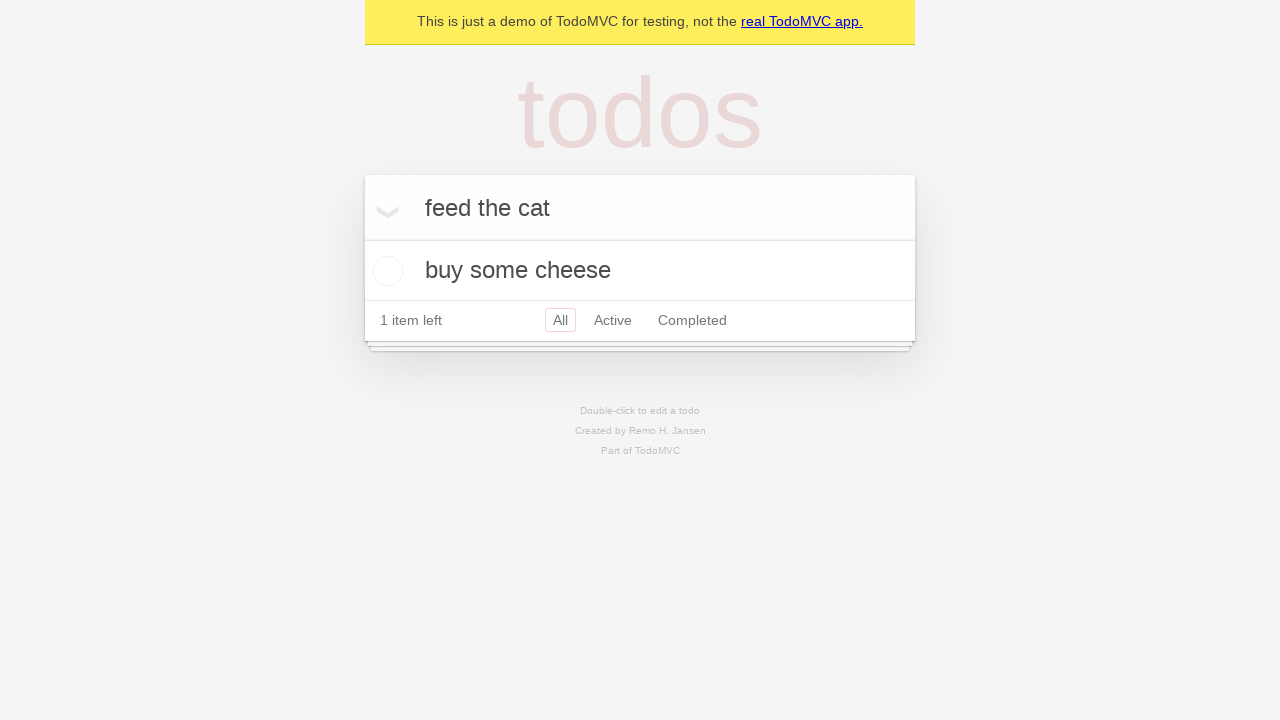

Pressed Enter to add 'feed the cat' todo on internal:attr=[placeholder="What needs to be done?"i]
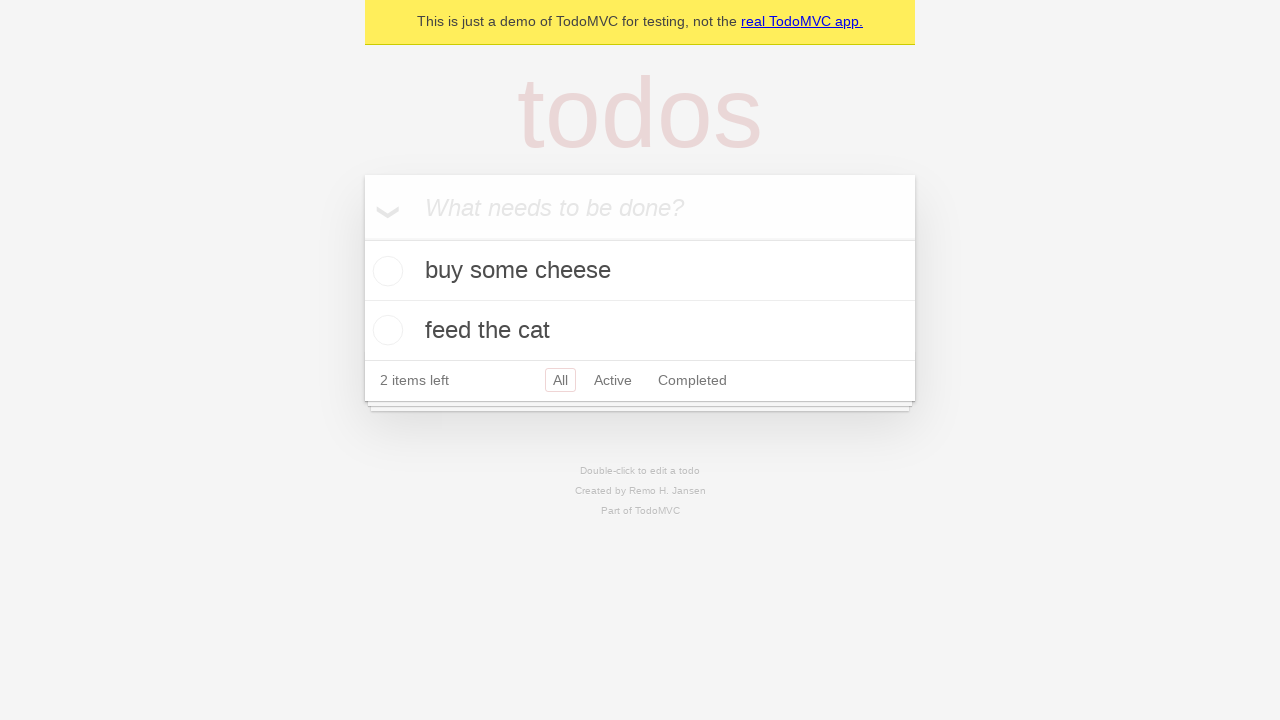

Filled todo input with 'book a doctors appointment' on internal:attr=[placeholder="What needs to be done?"i]
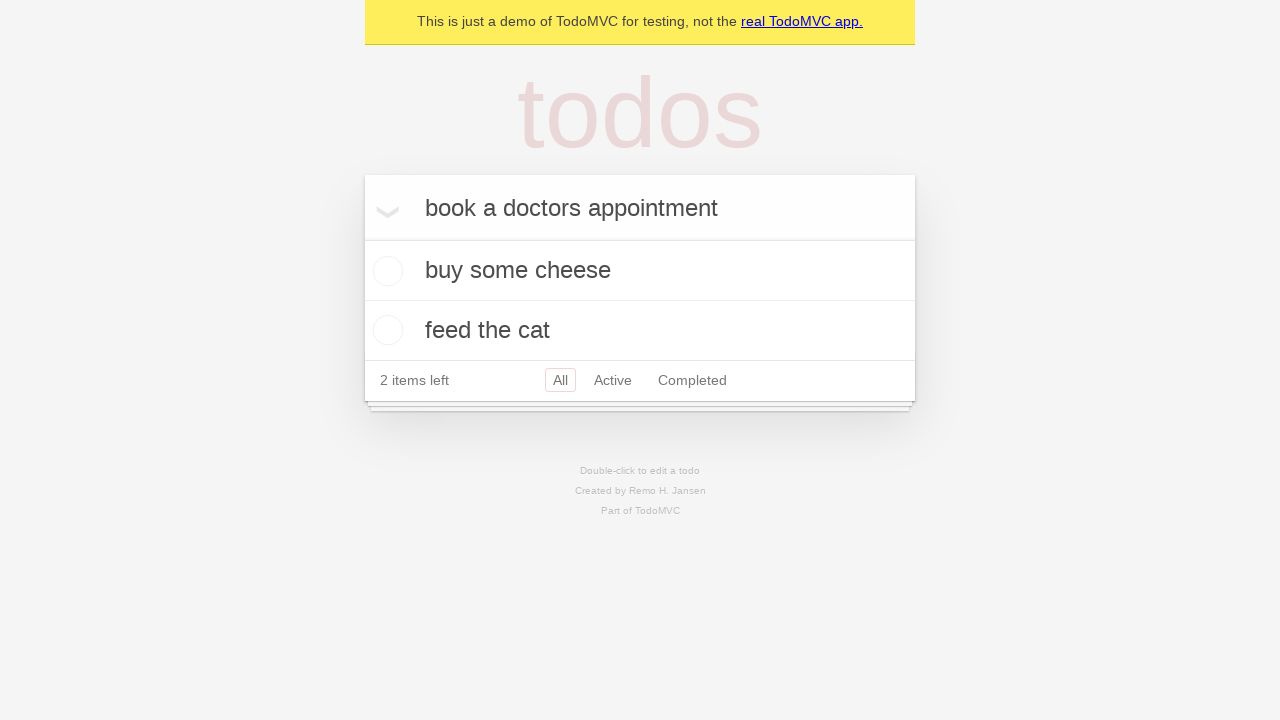

Pressed Enter to add 'book a doctors appointment' todo on internal:attr=[placeholder="What needs to be done?"i]
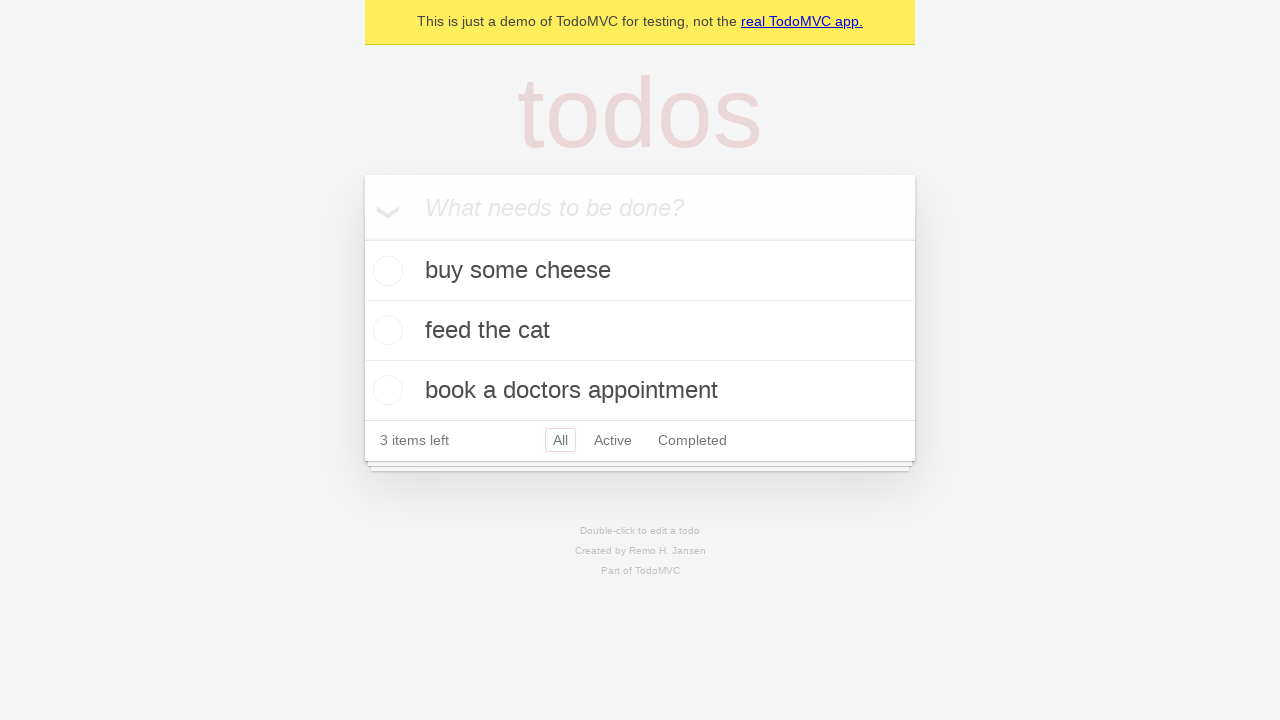

Clicked 'Mark all as complete' checkbox to mark all todos as completed at (362, 238) on internal:label="Mark all as complete"i
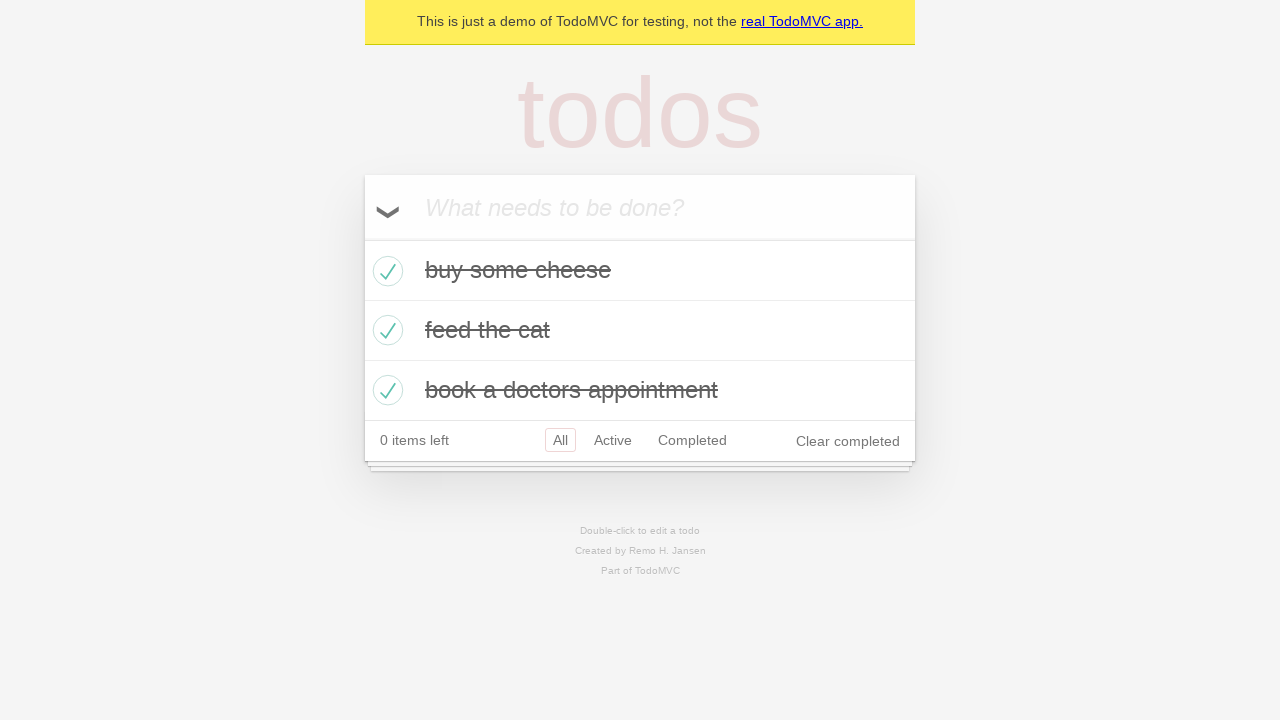

Waited for completed todo items to be rendered
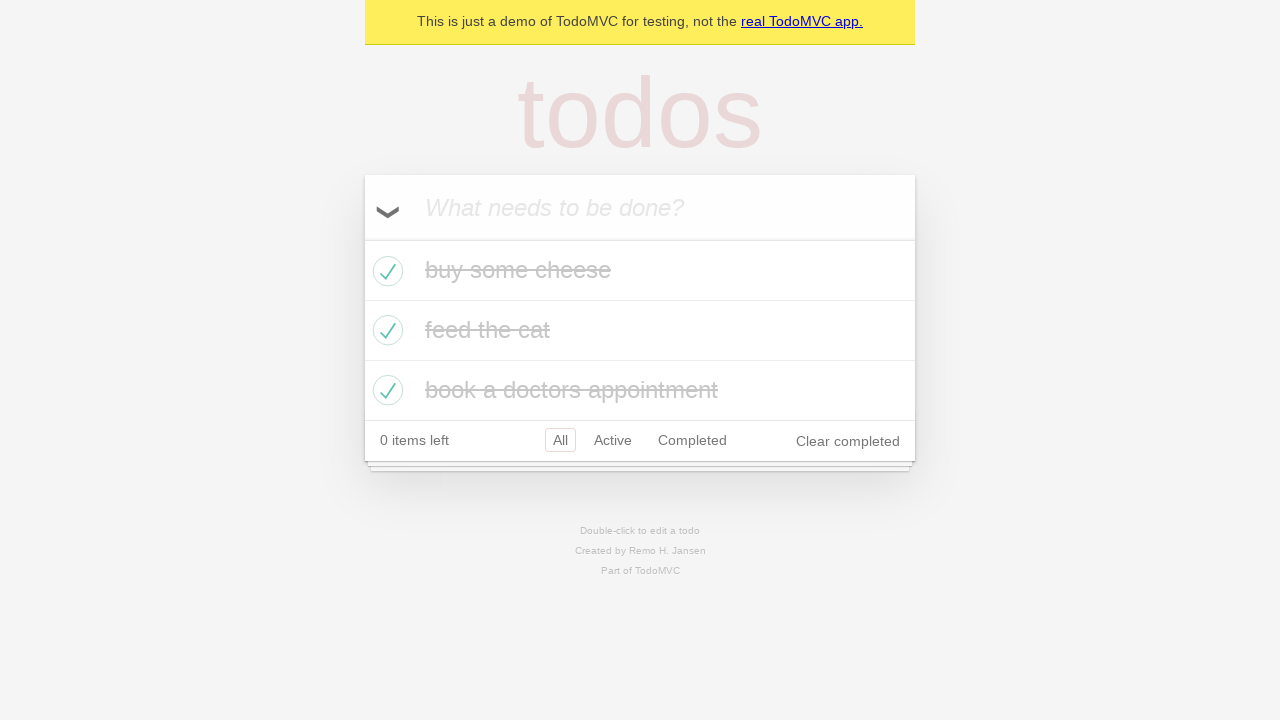

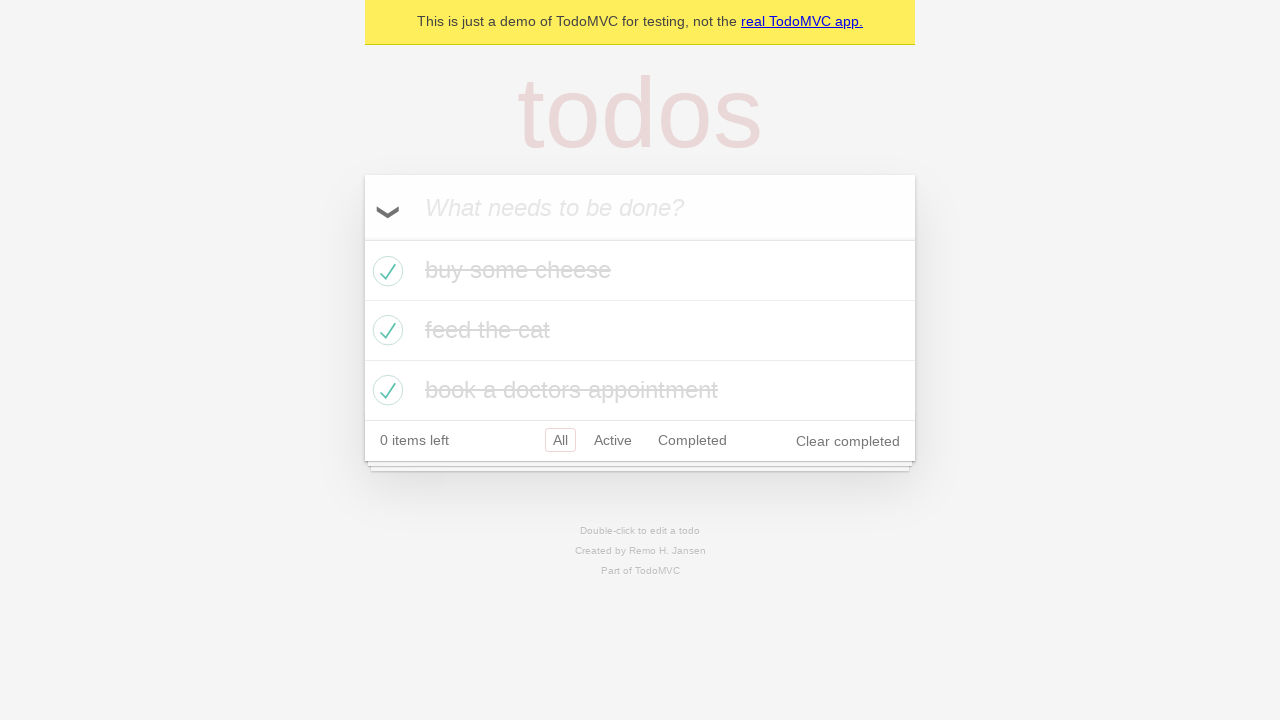